Tests the feedback form by entering name, age, and selecting options, then verifying the submitted data on the confirmation page

Starting URL: https://kristinek.github.io/site/tasks/provide_feedback

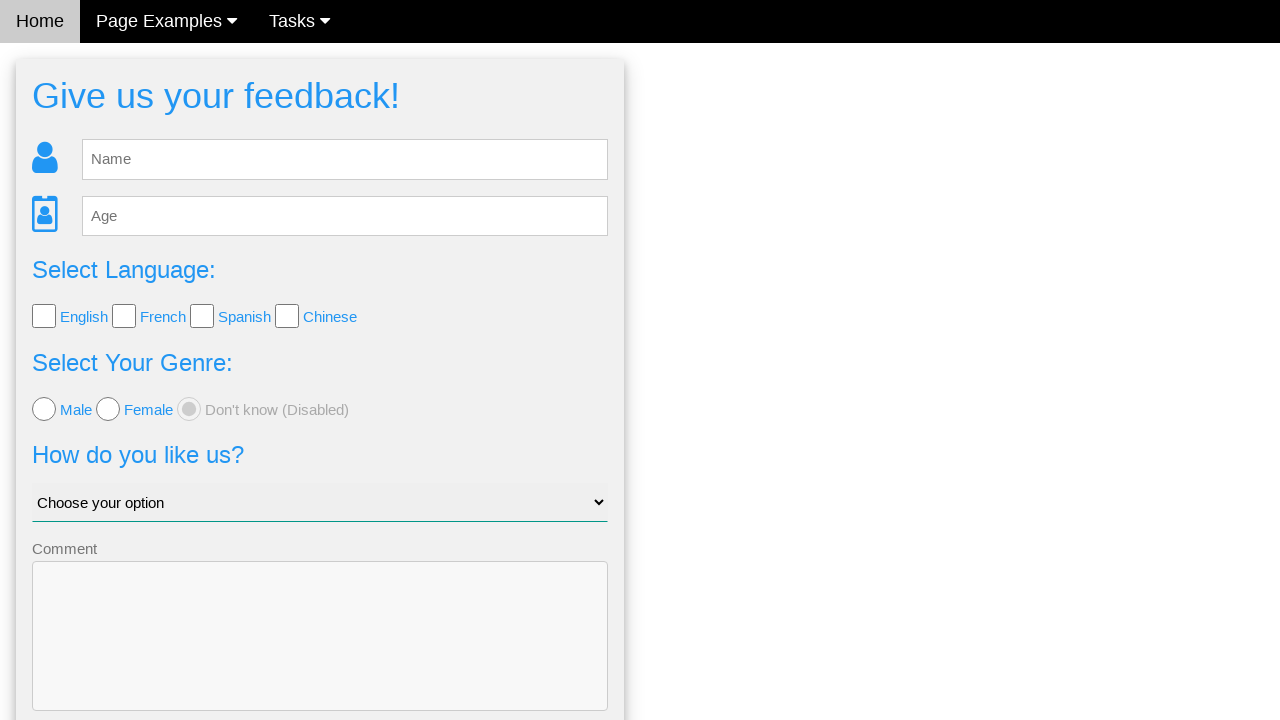

Cleared name input field on #fb_name
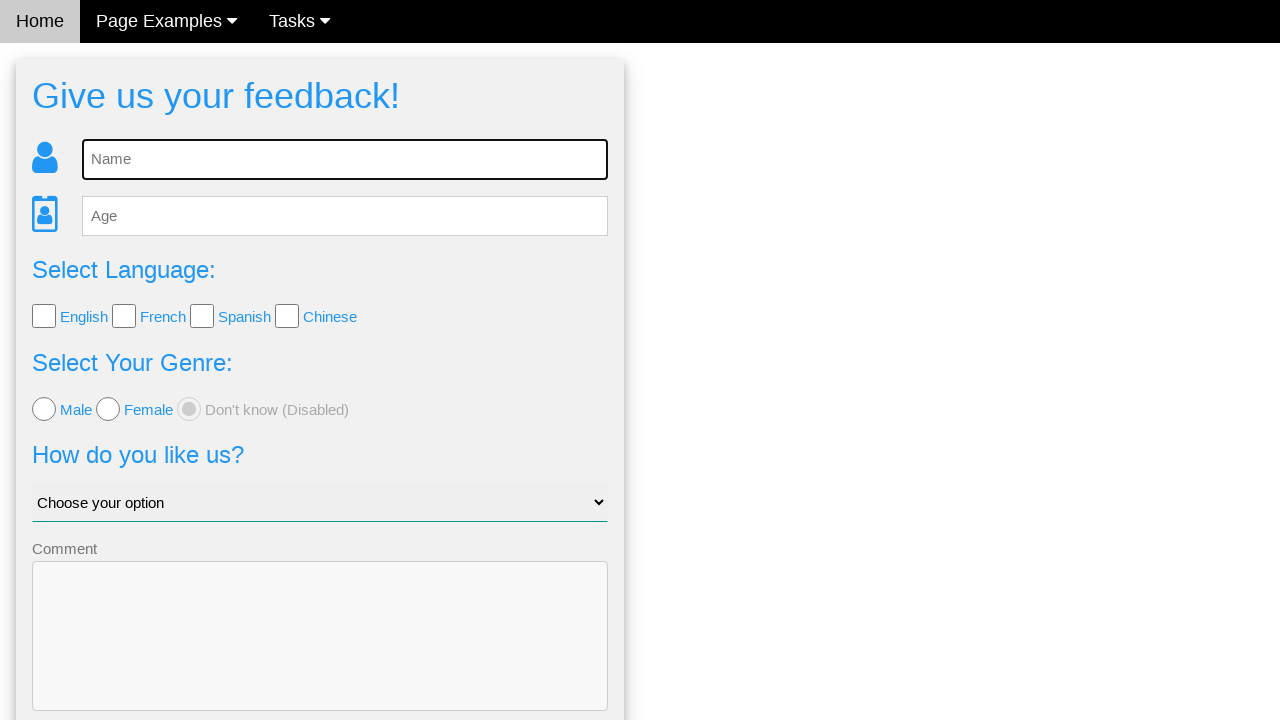

Entered 'Maria Garcia' in name field on #fb_name
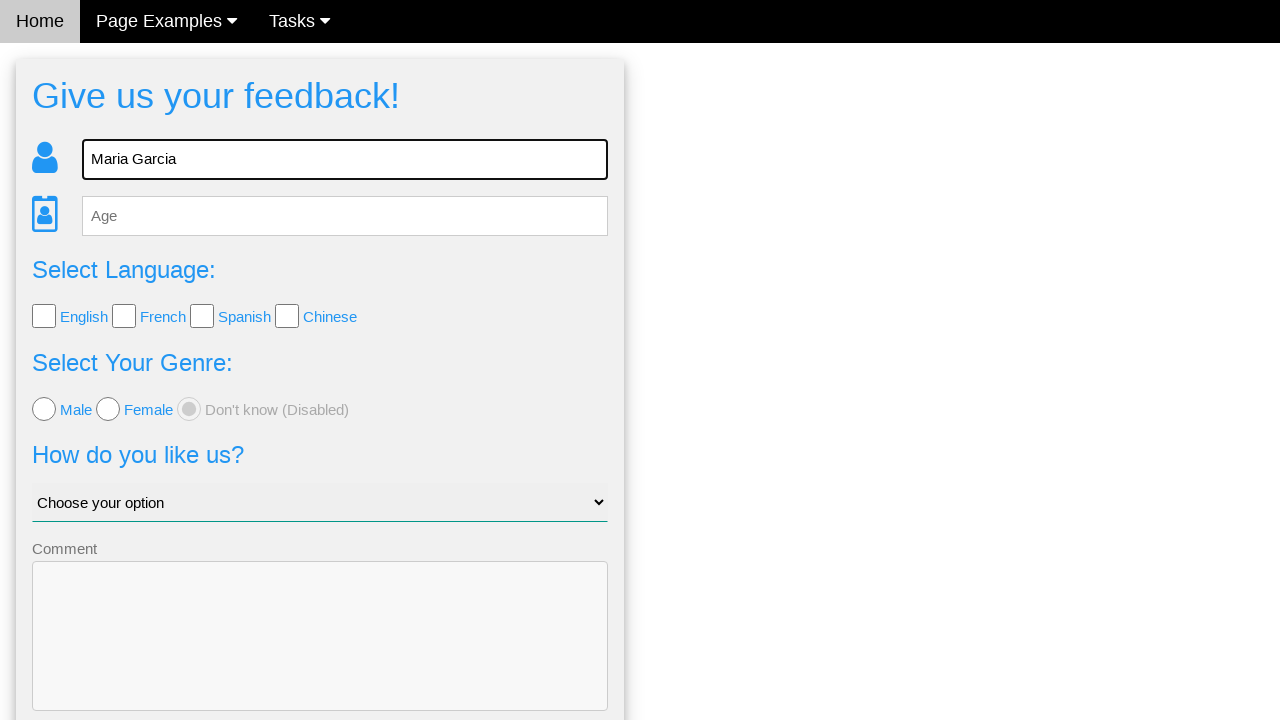

Cleared age input field on #fb_age
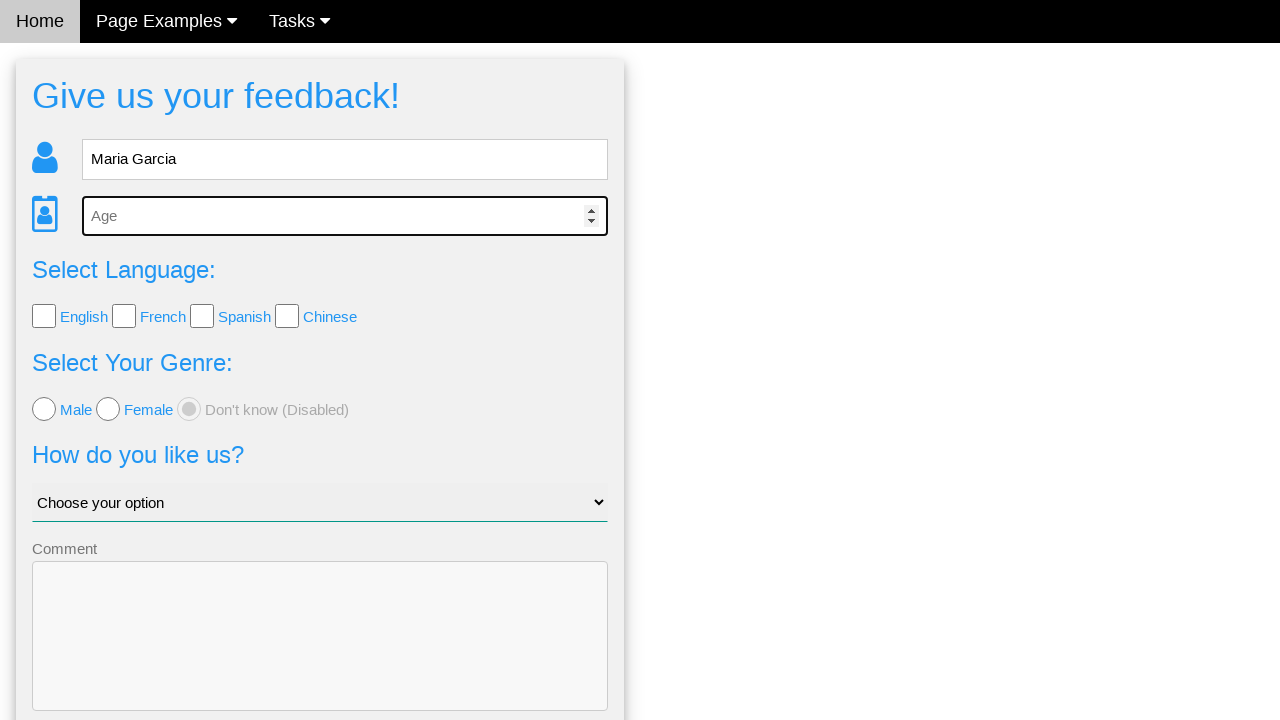

Entered '32' in age field on #fb_age
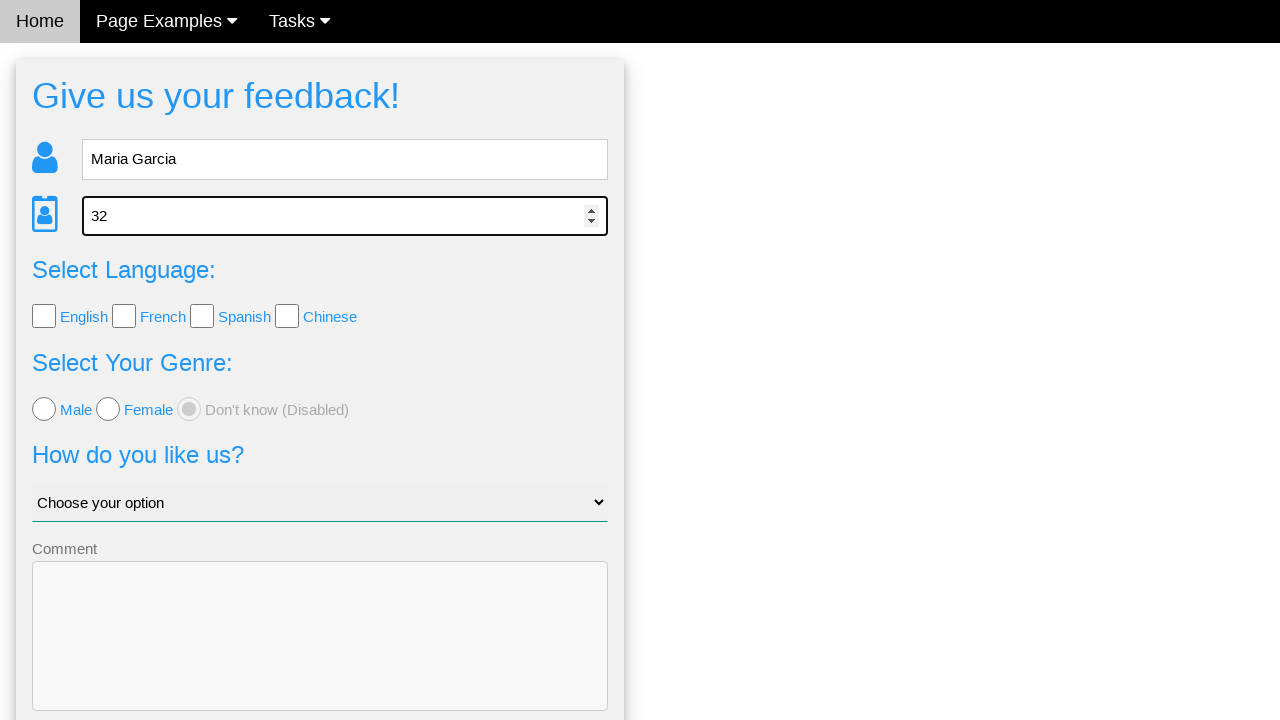

Selected female gender option at (108, 409) on xpath=//input[@value='female']
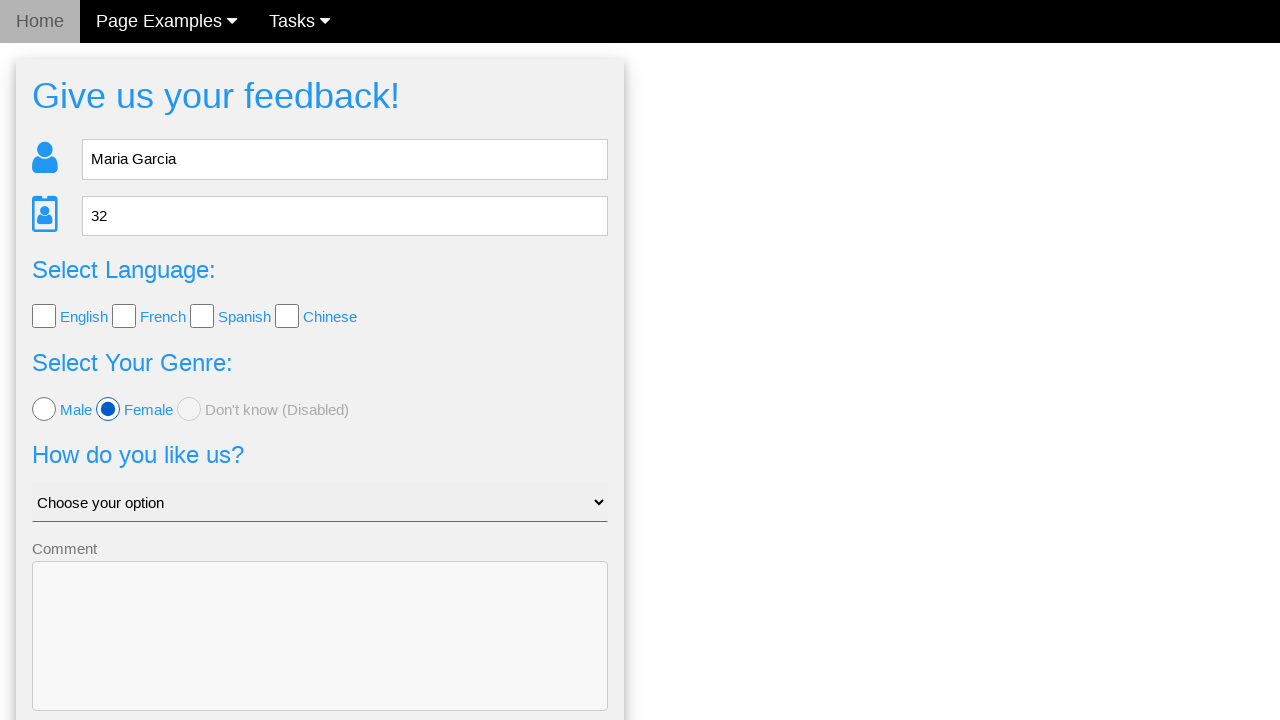

Clicked send button to submit feedback form at (320, 656) on .w3-btn-block
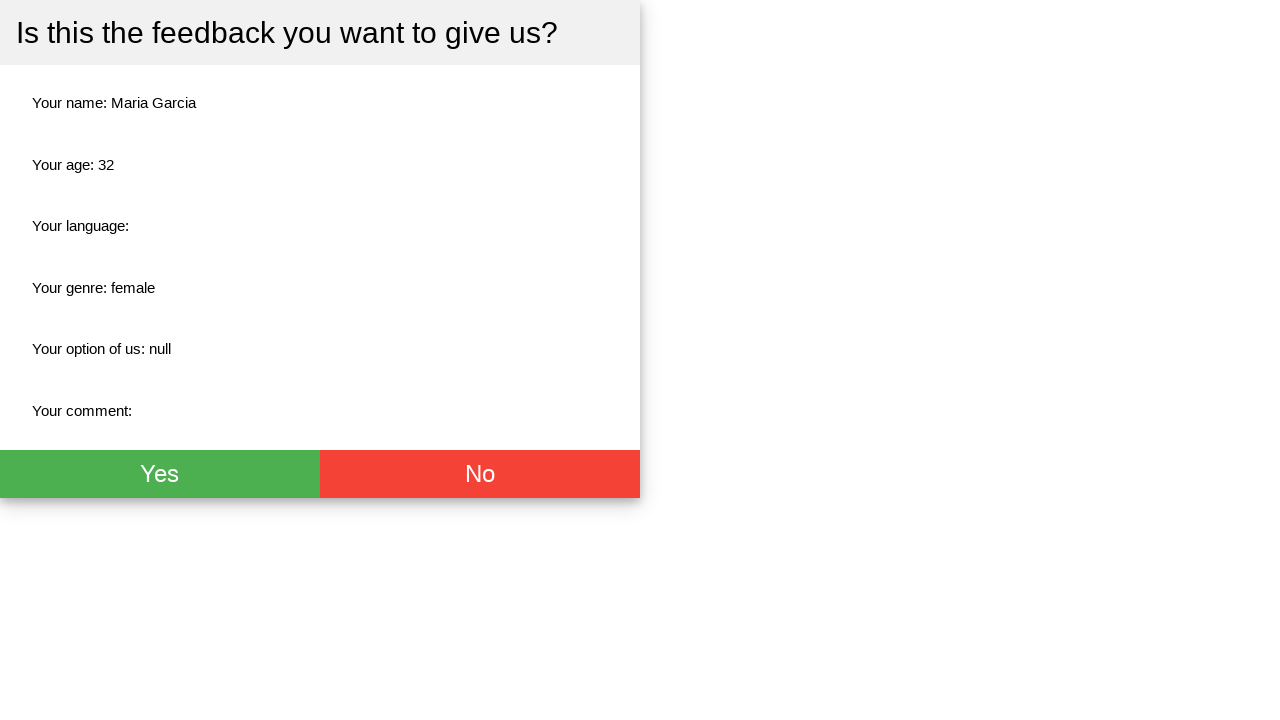

Confirmation page loaded with submitted data
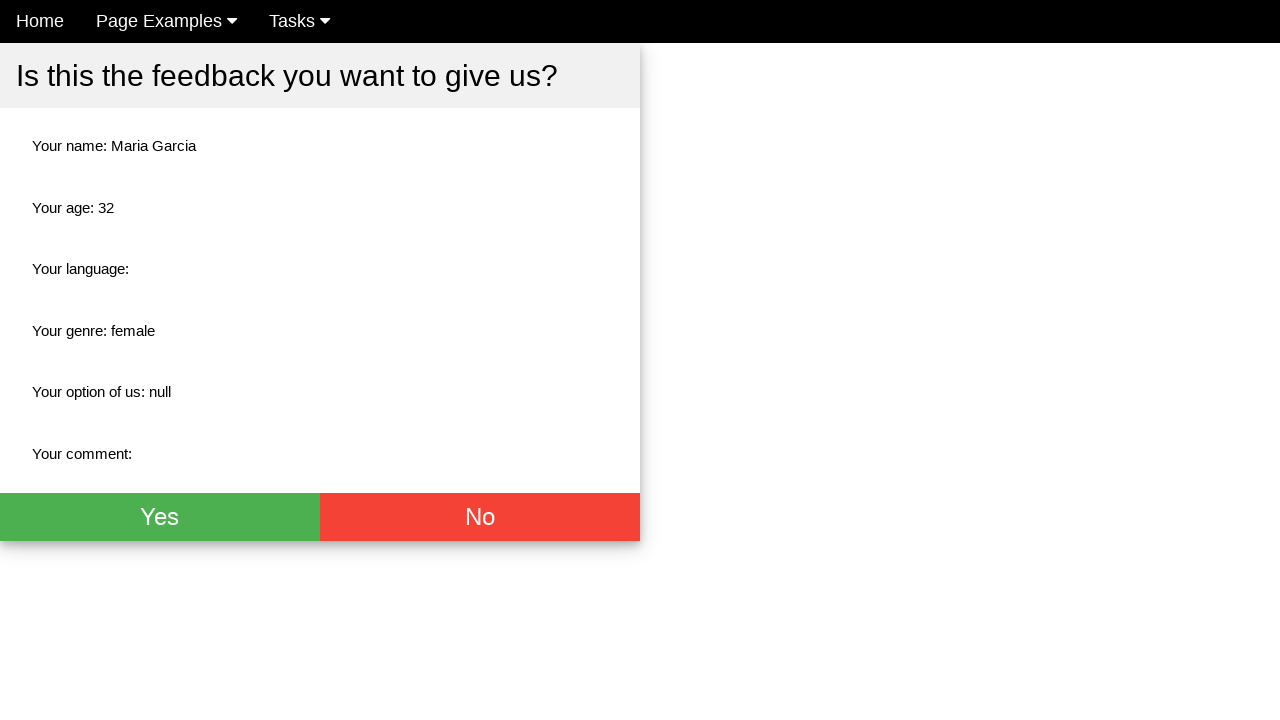

Verified name 'Maria Garcia' displayed on confirmation page
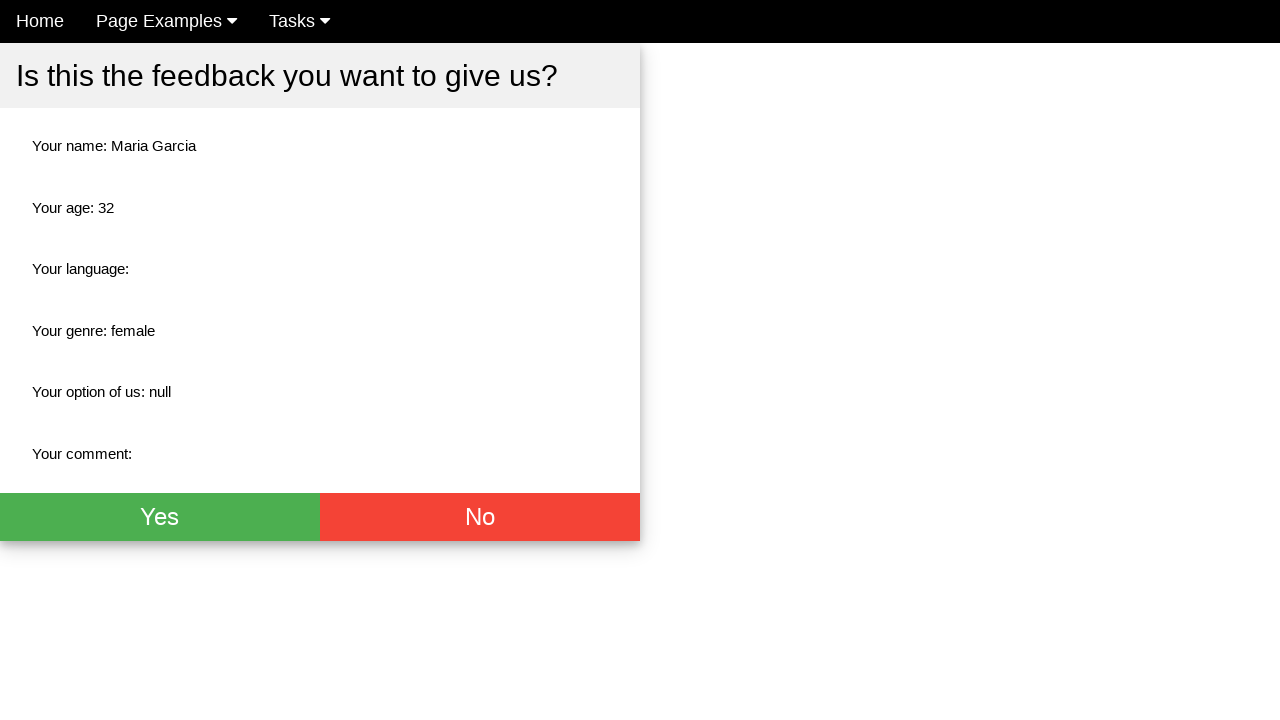

Verified age '32' displayed on confirmation page
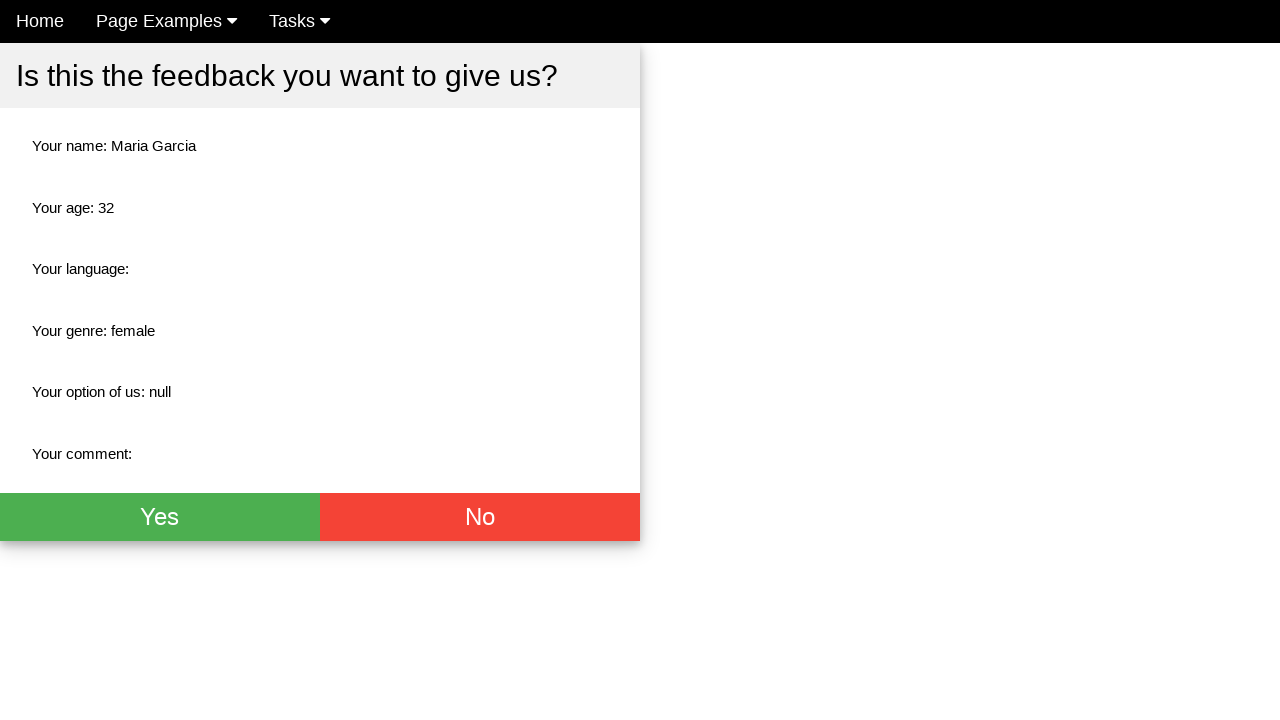

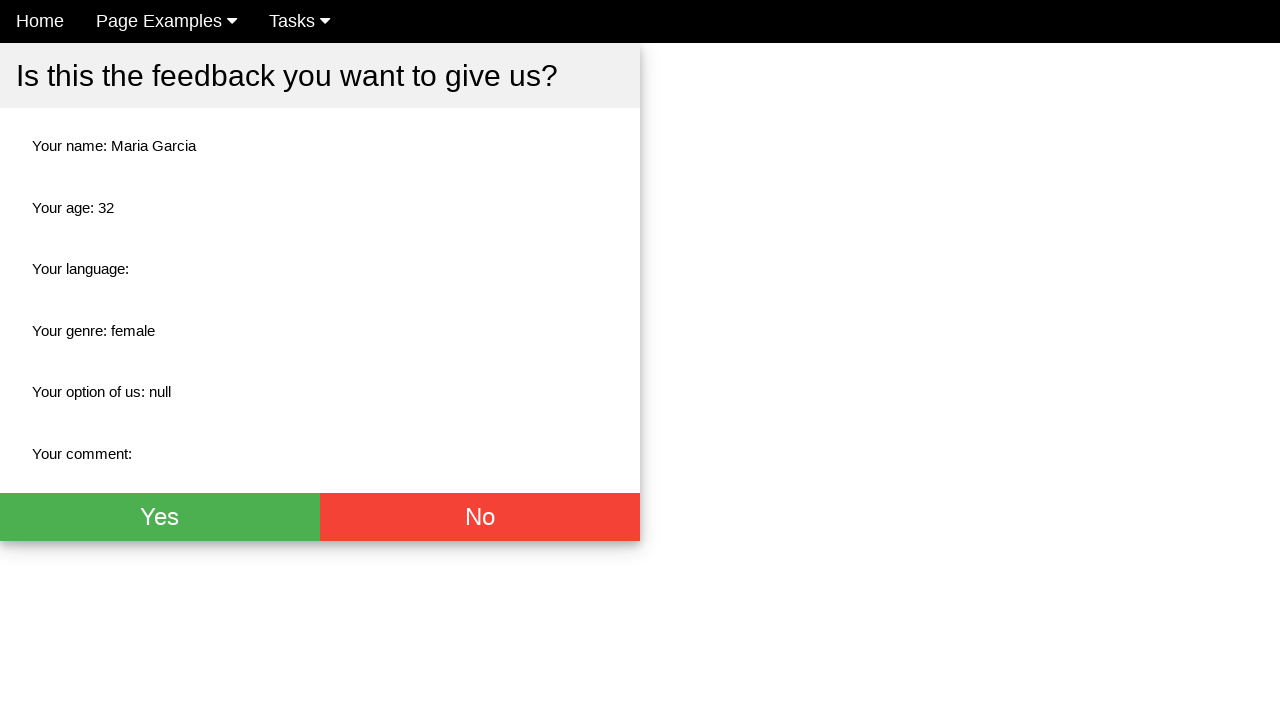